Tests radio button interaction by clicking on a radio button

Starting URL: http://omayo.blogspot.com

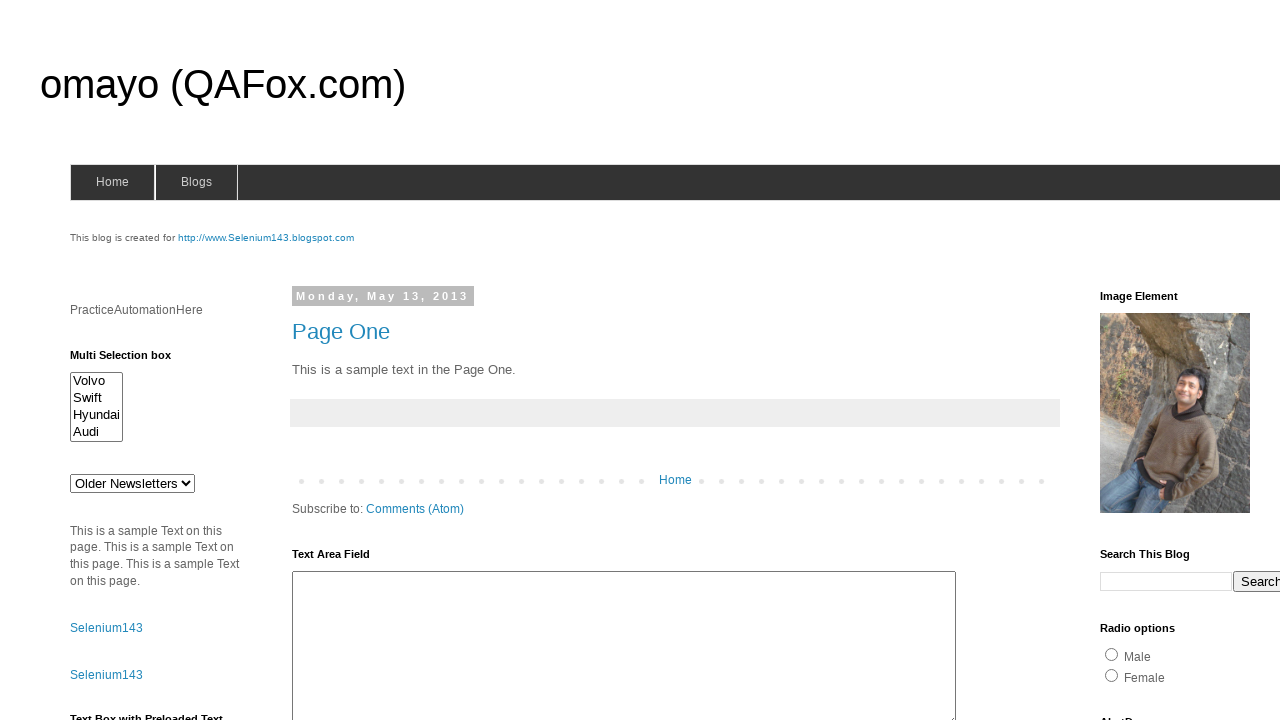

Clicked on radio button with id 'radio2' at (1112, 675) on input[id='radio2']
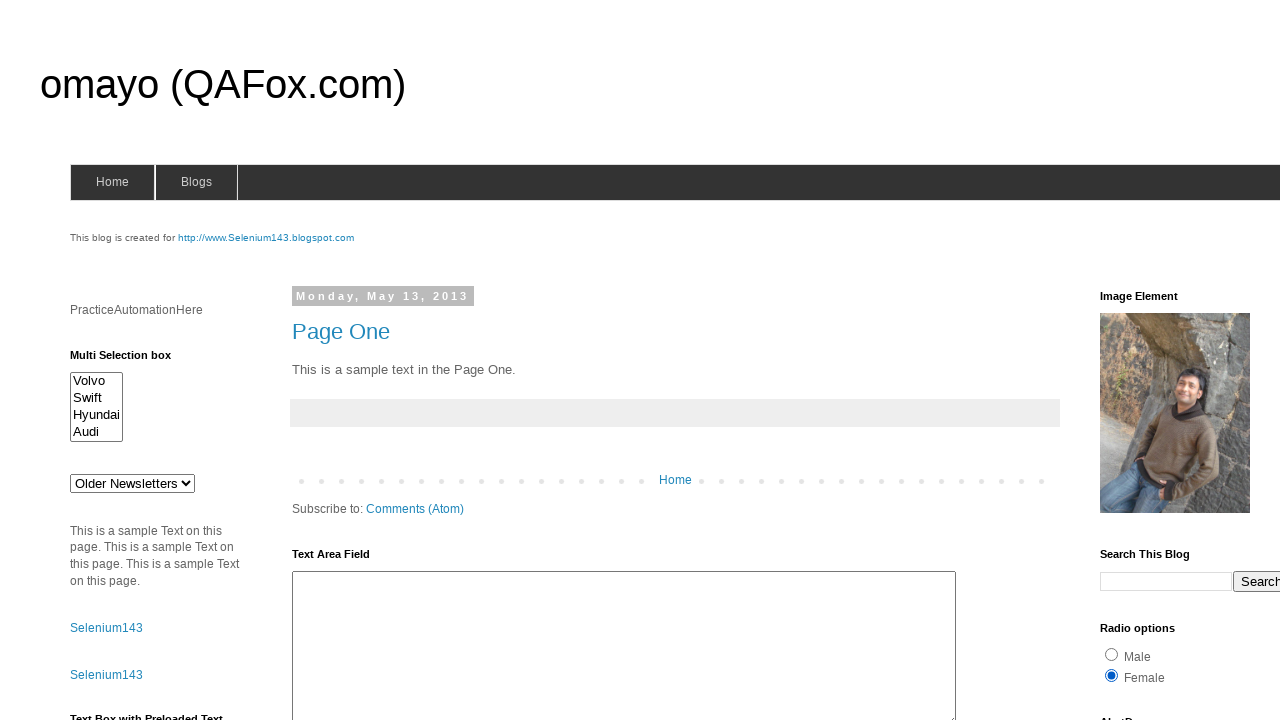

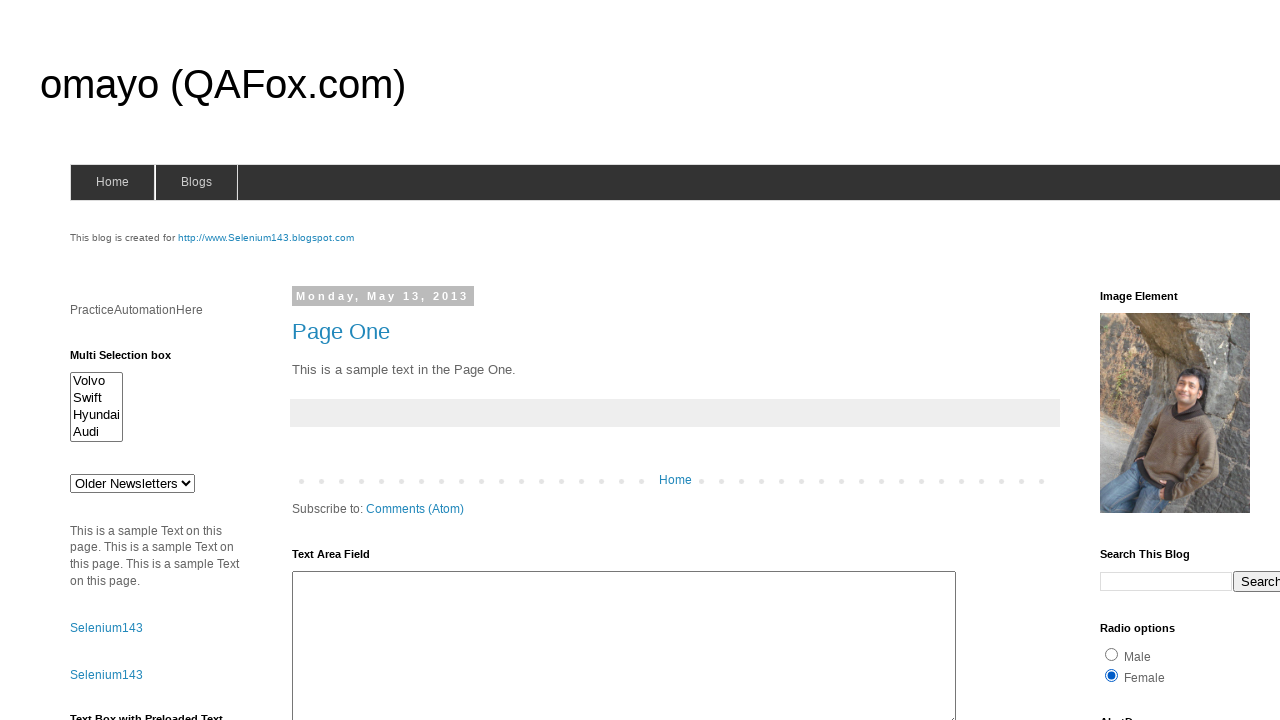